Tests window handling functionality by clicking a link that opens a new window and verifying navigation to the new window

Starting URL: https://the-internet.herokuapp.com/

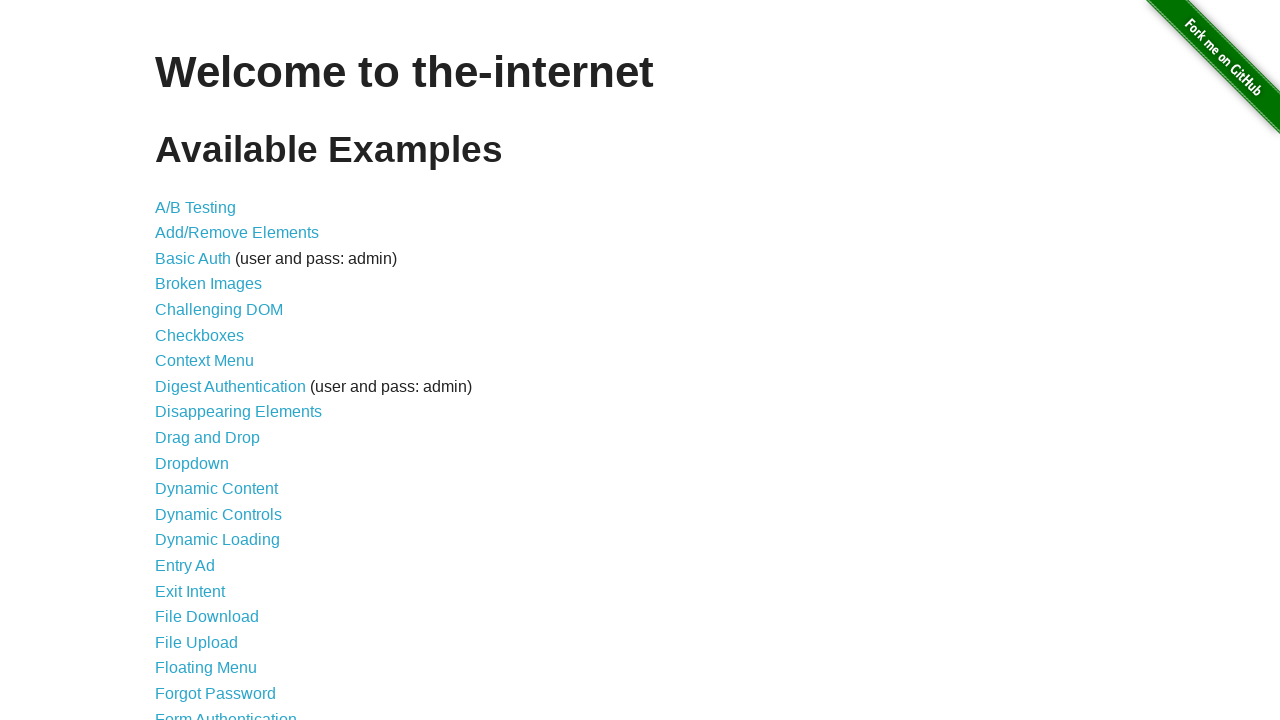

Clicked on 'Multiple Windows' link at (218, 369) on text=Multiple Windows
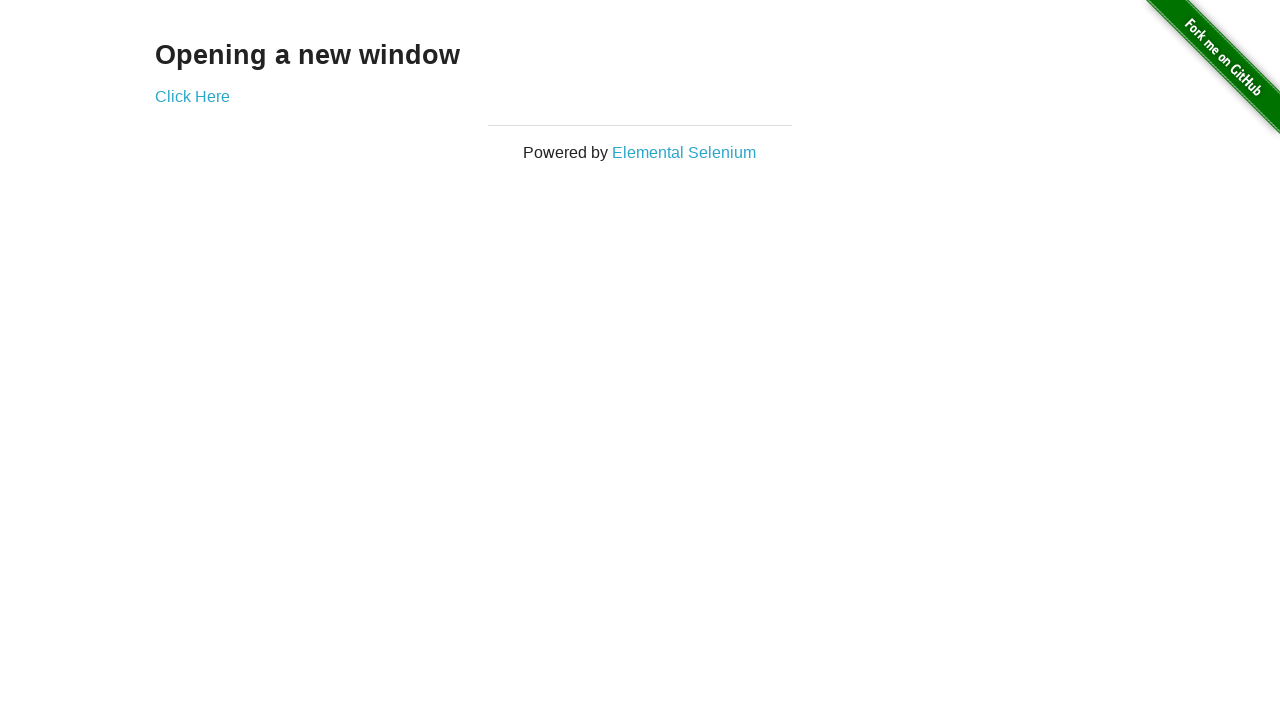

Waited for example heading to load
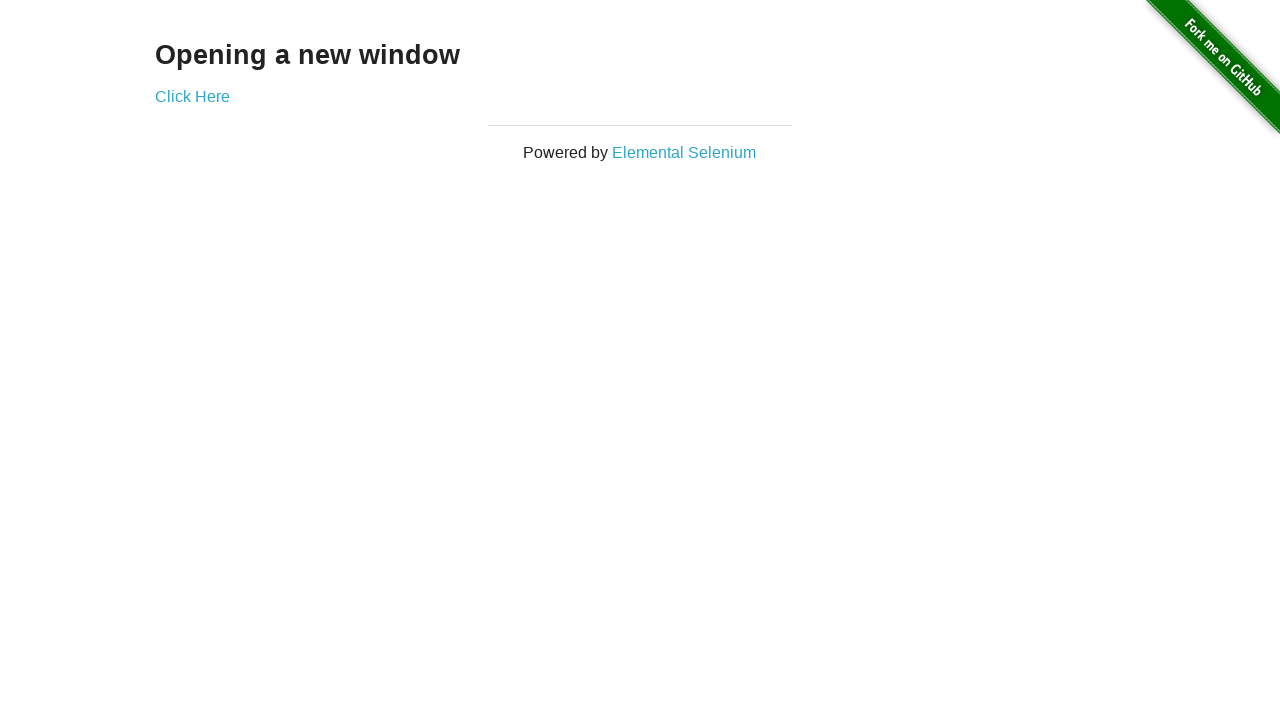

Clicked 'Click Here' link to open new window at (192, 96) on text=Click Here
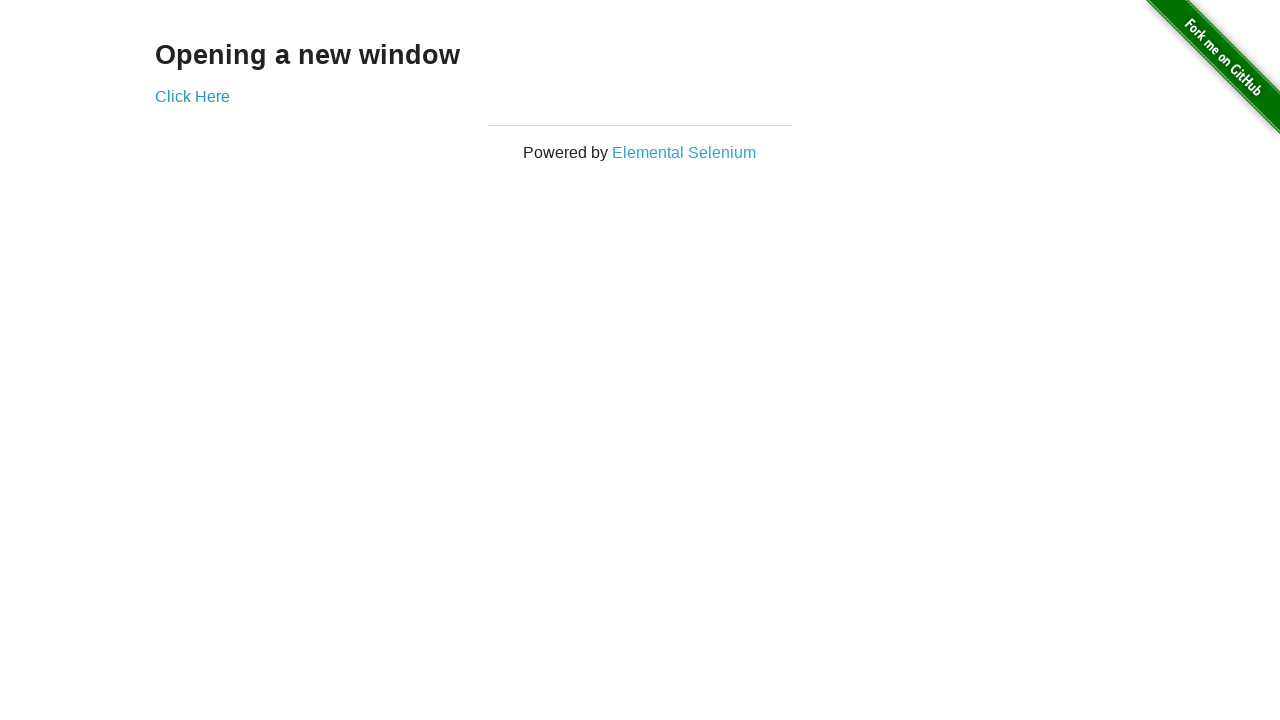

New window/page opened and captured
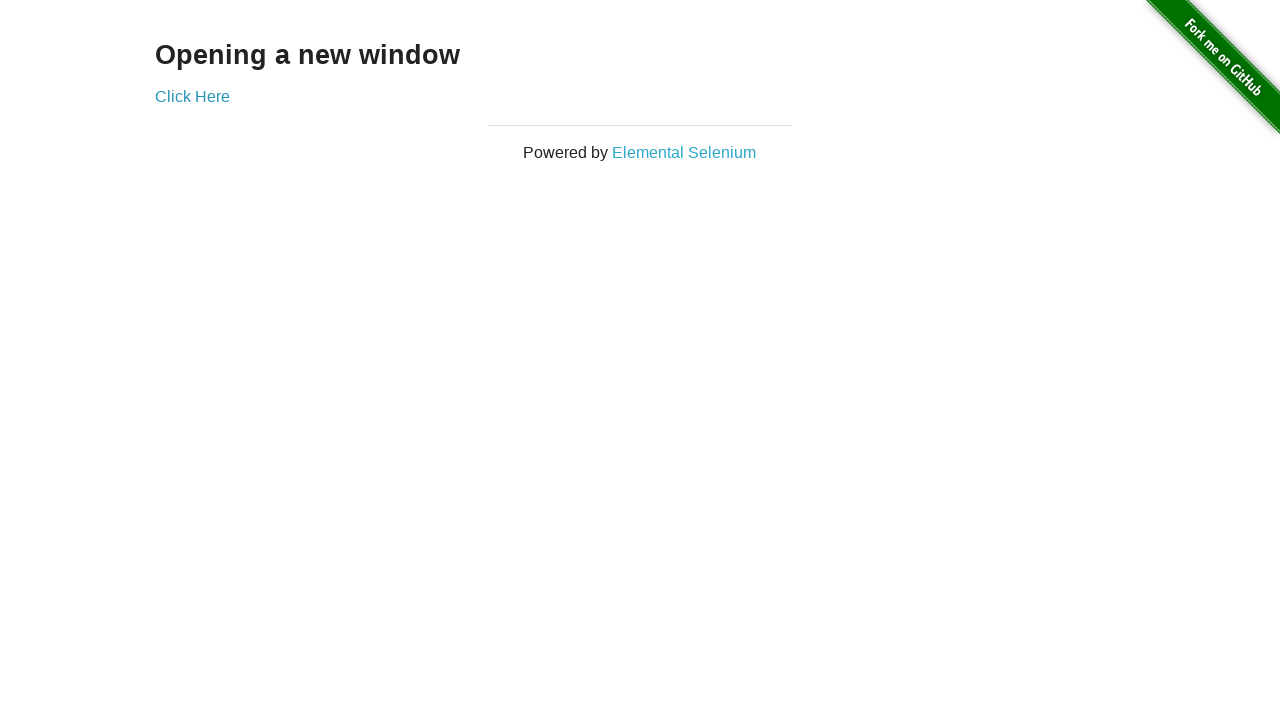

New window loaded and ready
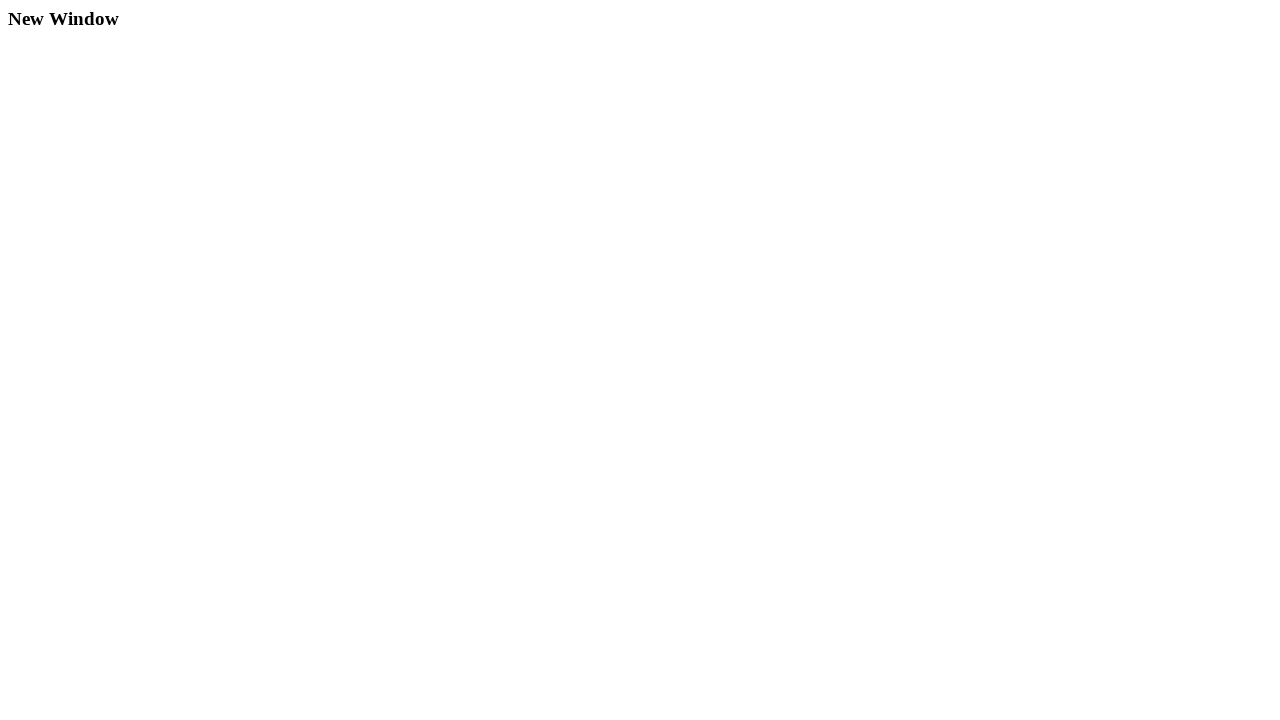

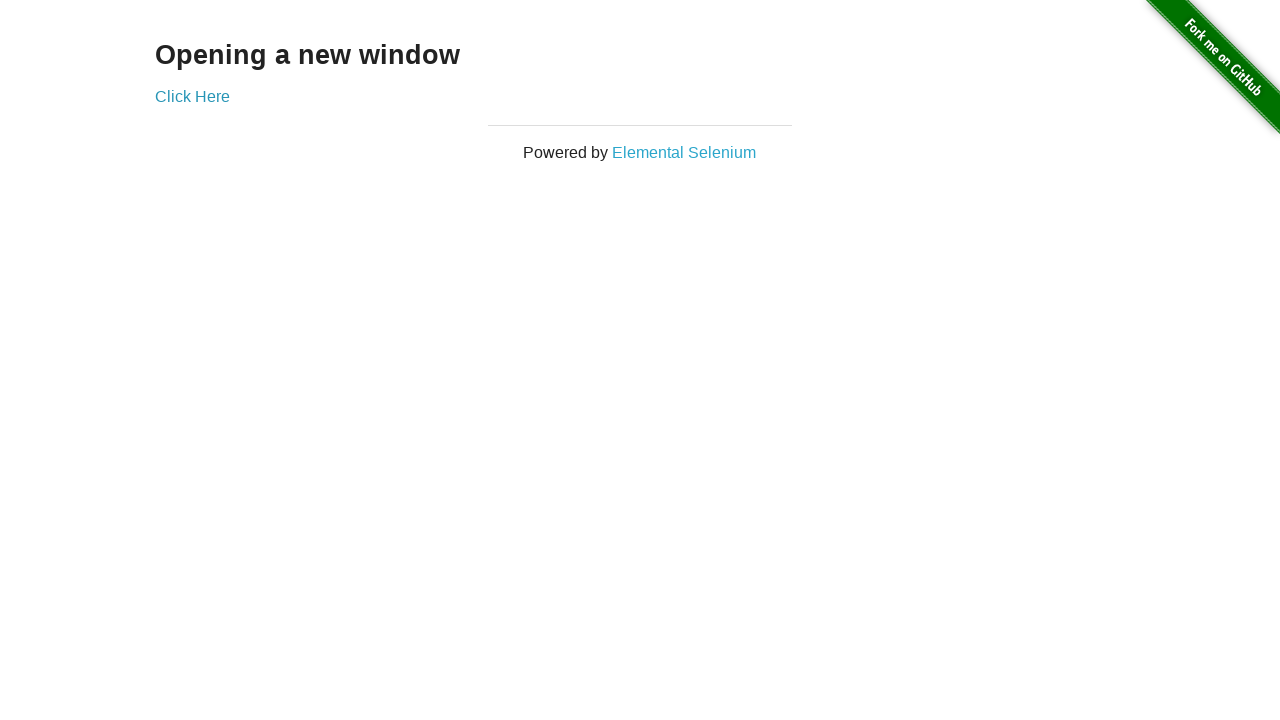